Tests checkbox functionality by locating two checkboxes and clicking on them if they are not already selected

Starting URL: https://the-internet.herokuapp.com/checkboxes

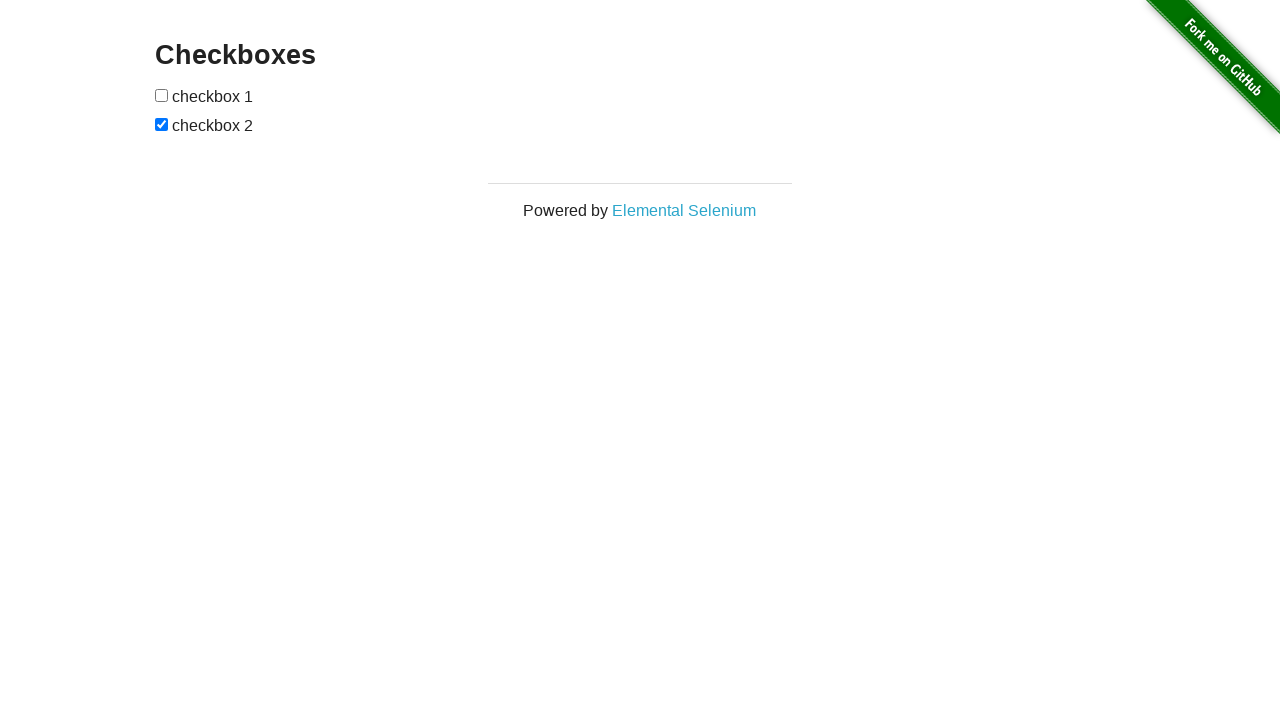

Located first checkbox element
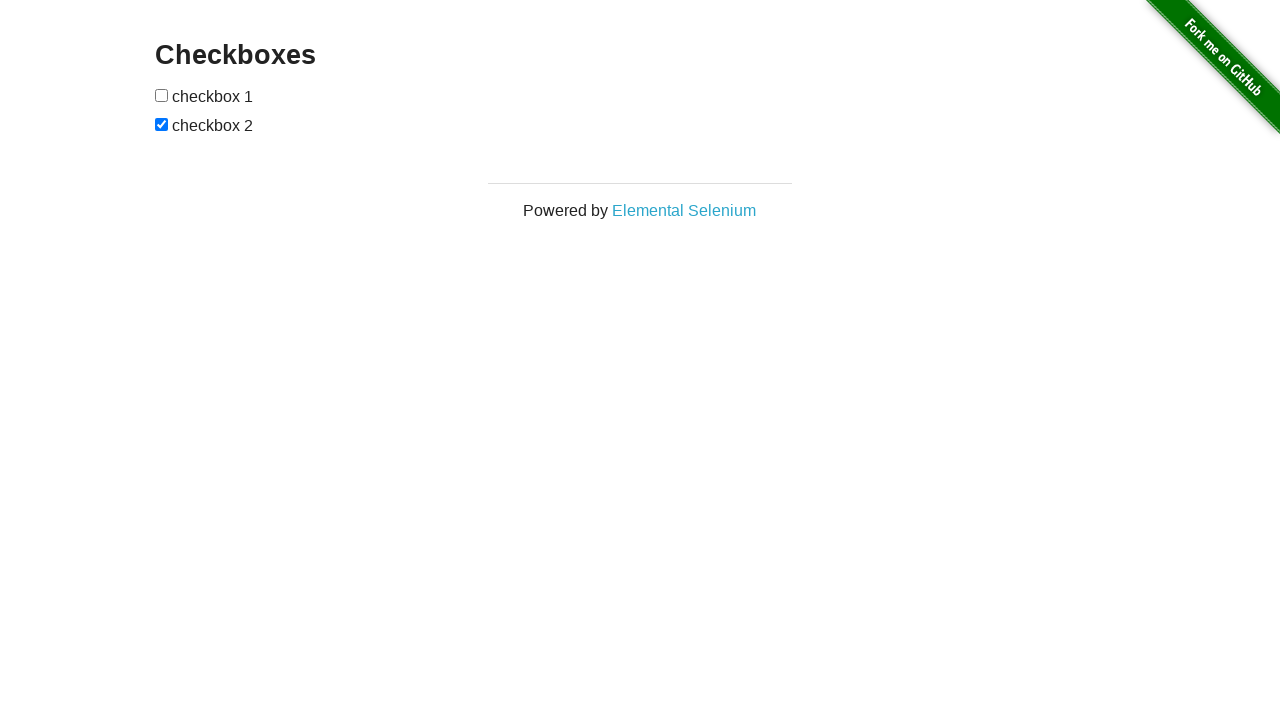

Located second checkbox element
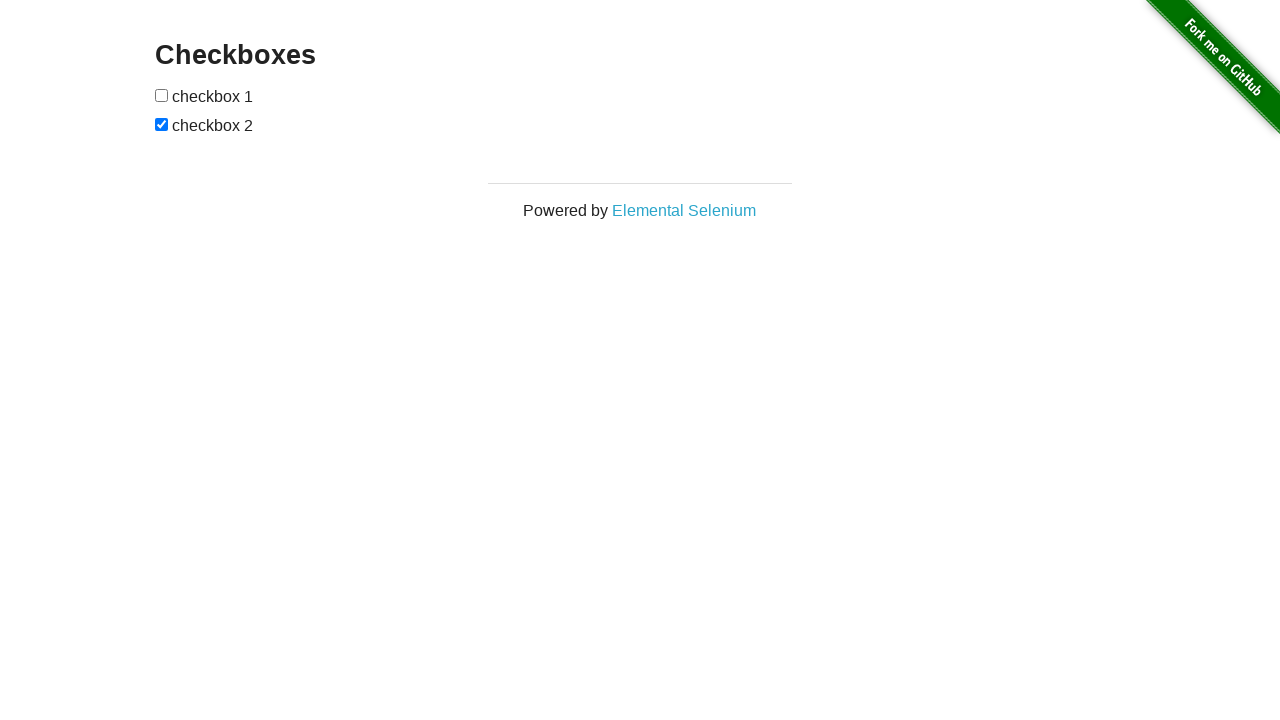

Checked first checkbox state - not selected
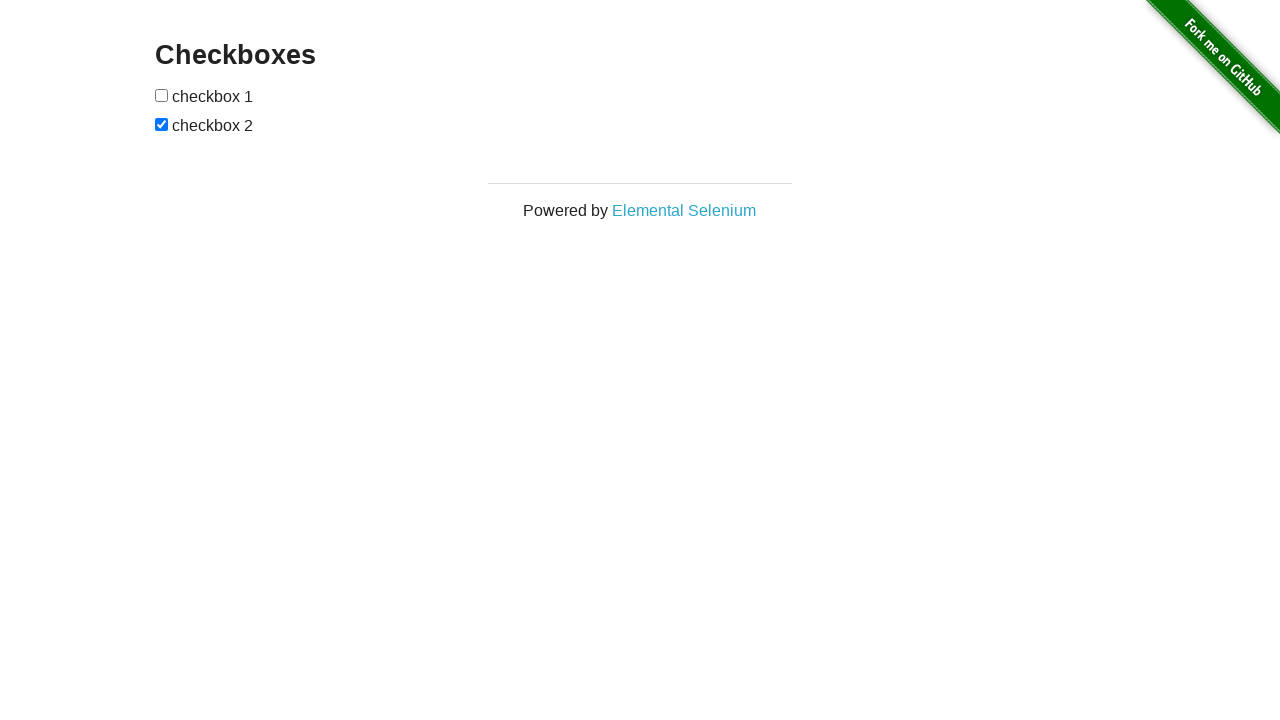

Clicked first checkbox to select it at (162, 95) on (//input[@type='checkbox'])[1]
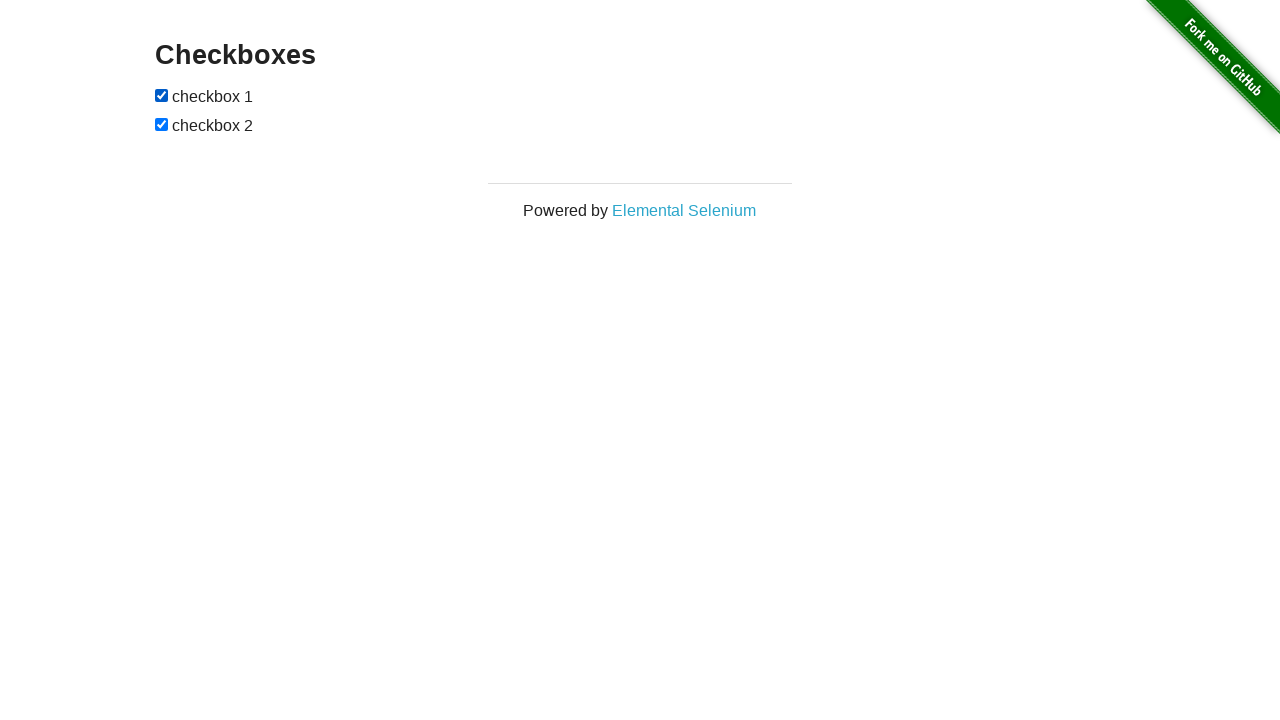

Second checkbox is already selected
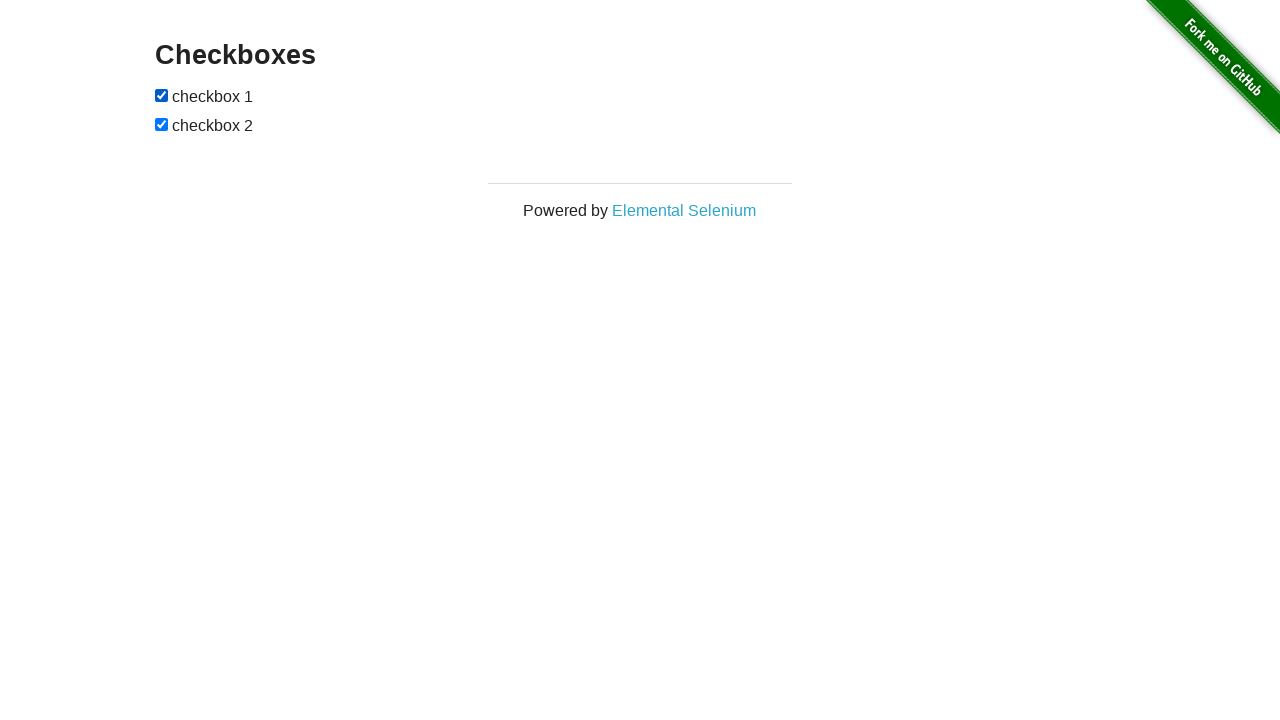

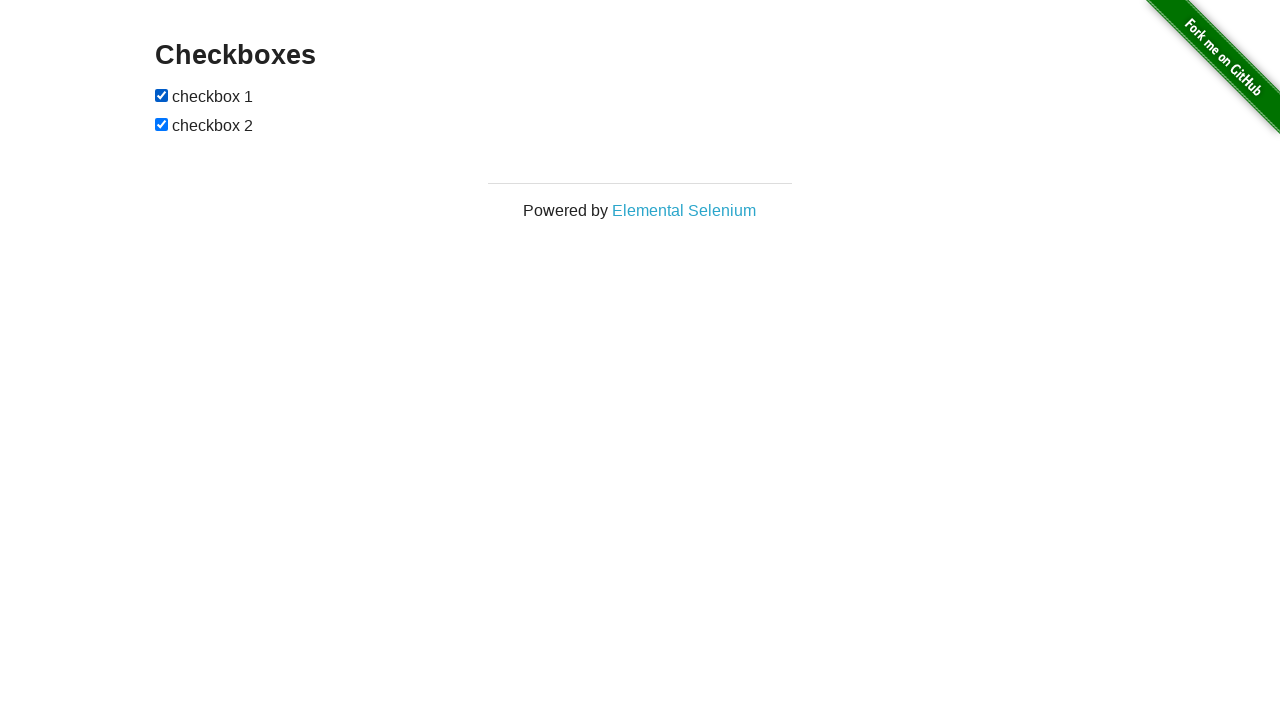